Tests Python.org search functionality by searching for a nonsensical query and verifying no results are found

Starting URL: https://www.python.org

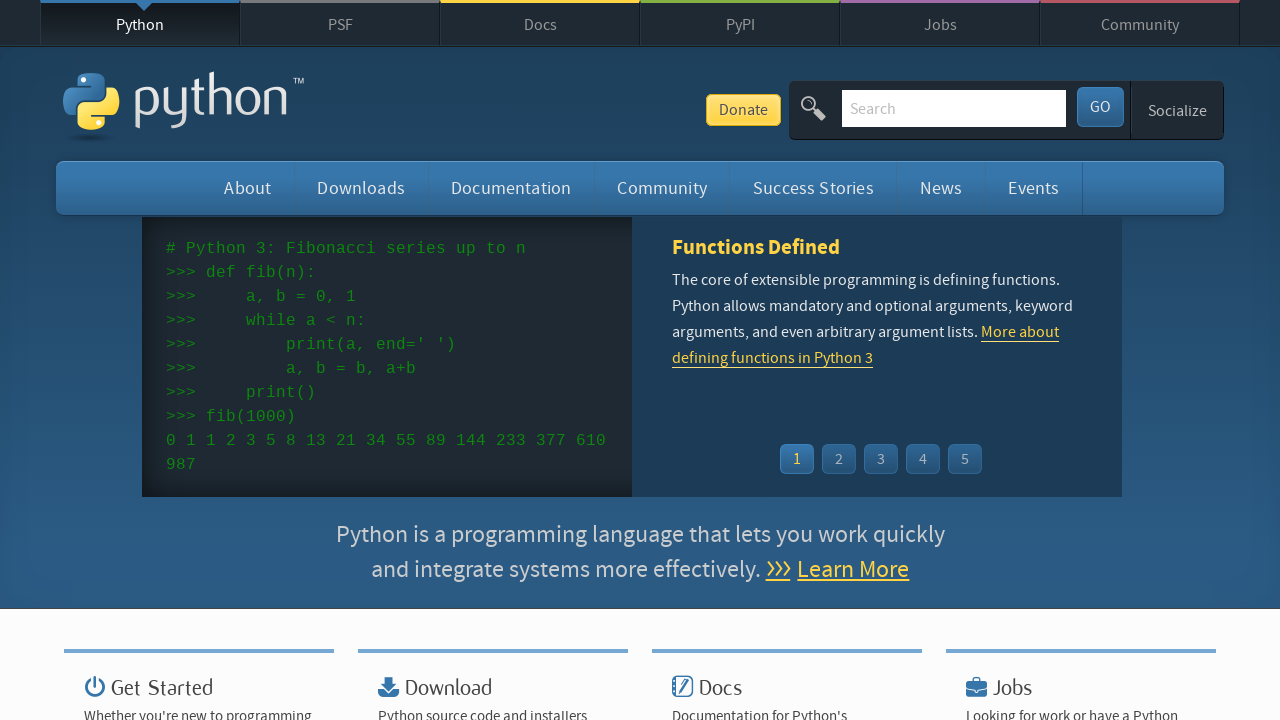

Verified page title contains 'Welcome to Python.org'
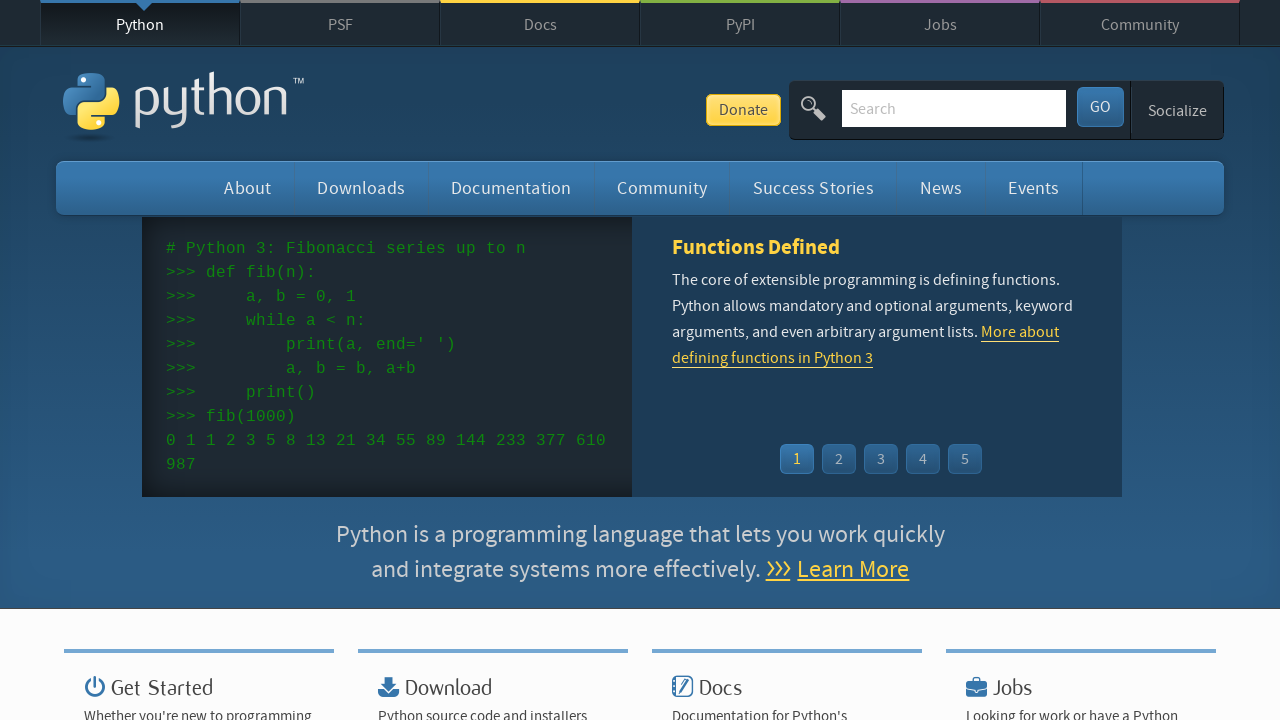

Filled search field with nonsensical query 'bla bla bla' on #id-search-field
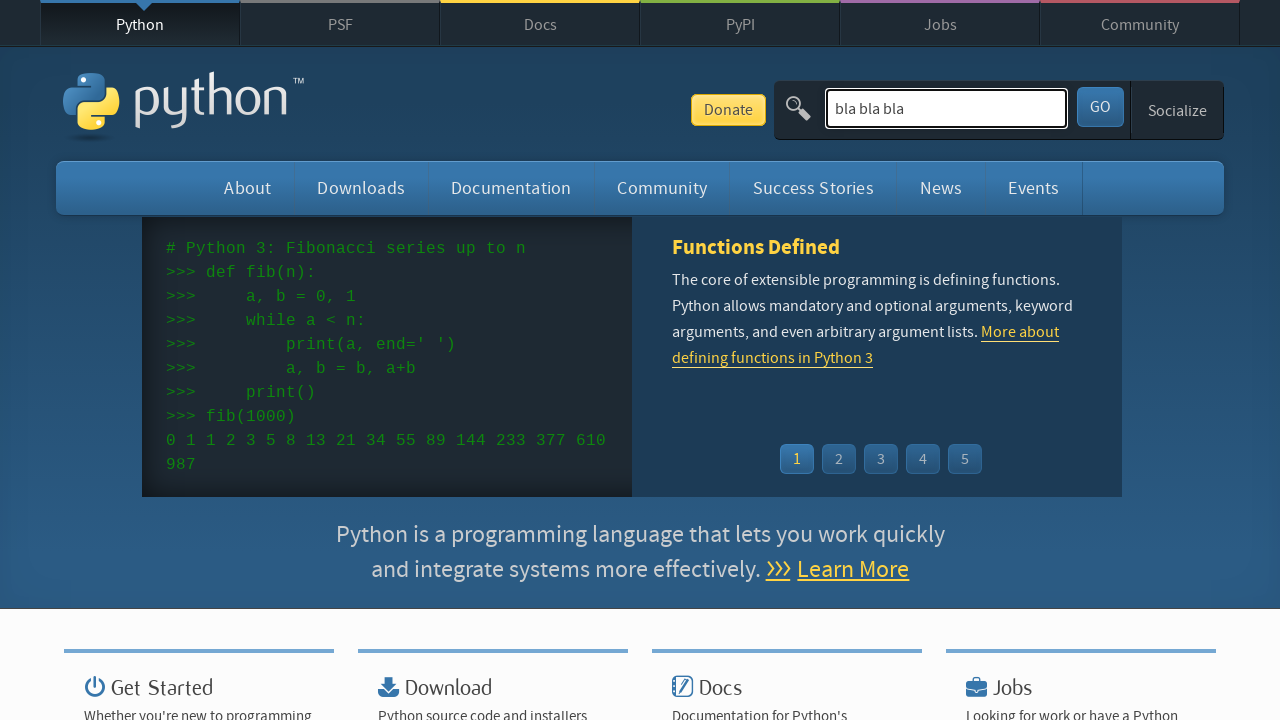

Clicked submit button to search at (1100, 107) on #submit
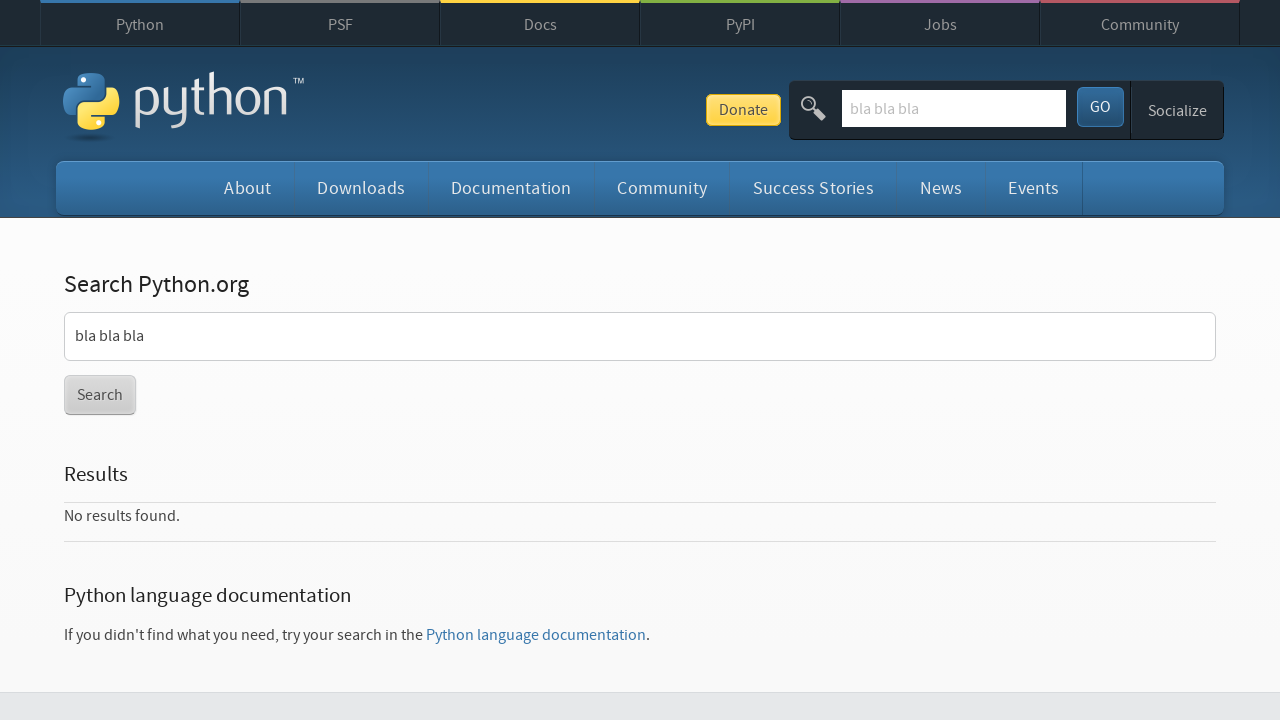

Waited for page to load (networkidle)
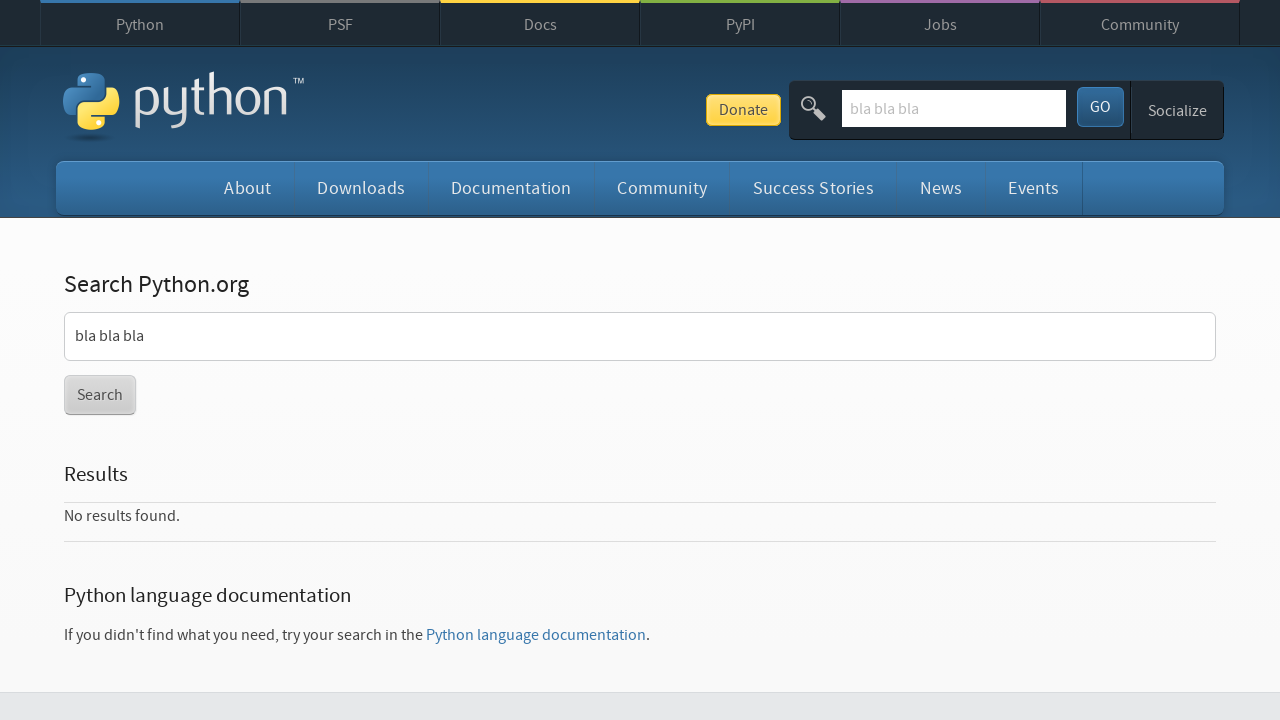

Verified 'No results found.' message is displayed
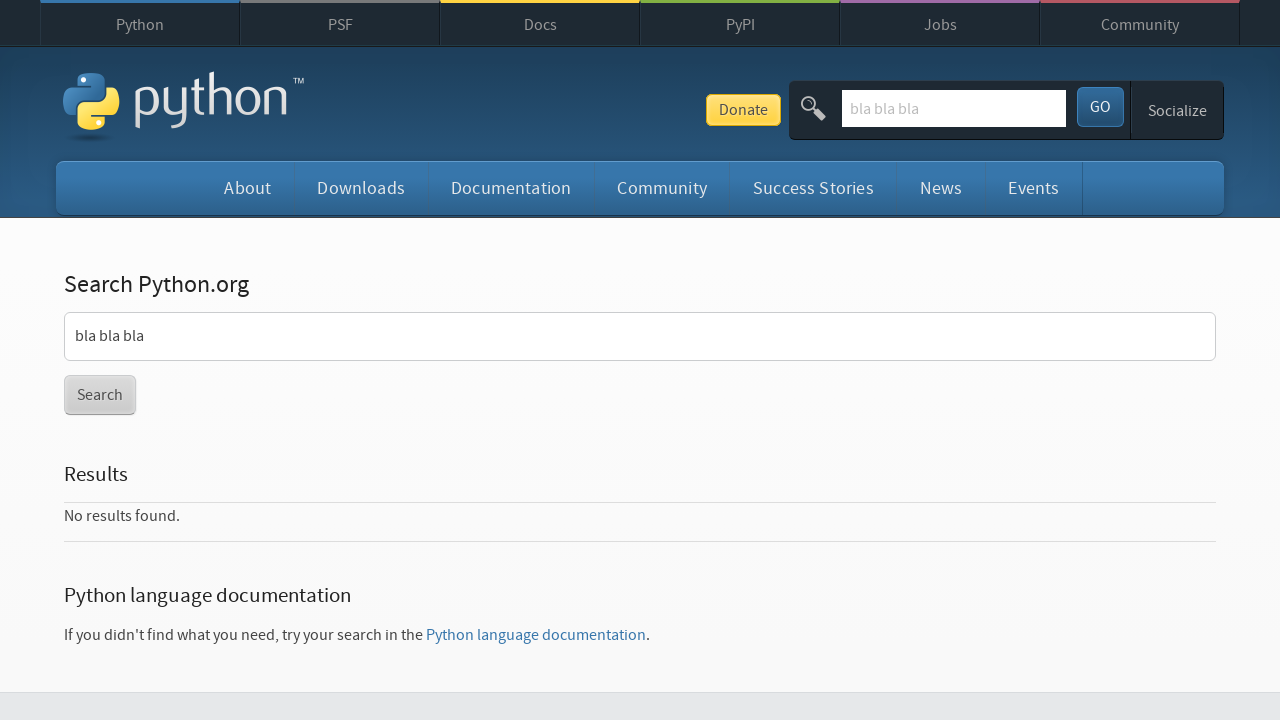

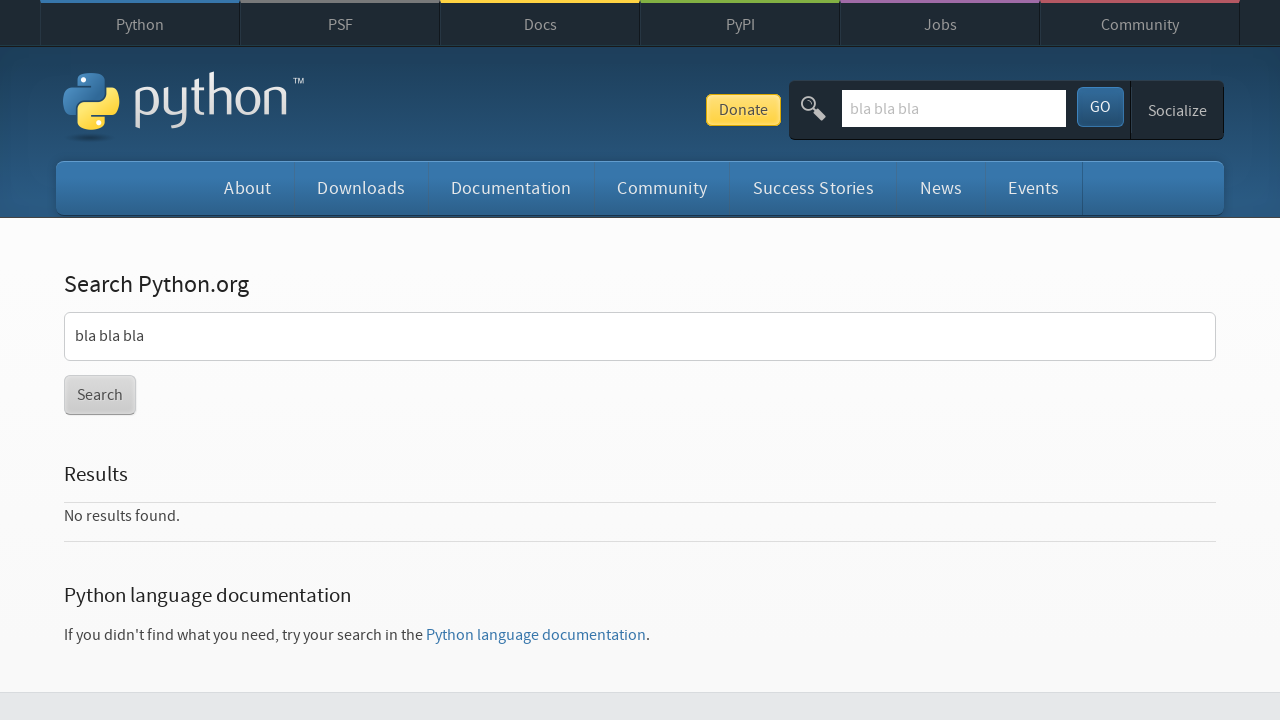